Navigates to Rahul Shetty Academy Angular Practice page and verifies the page title contains "ProtoCommerce"

Starting URL: https://rahulshettyacademy.com/angularpractice/

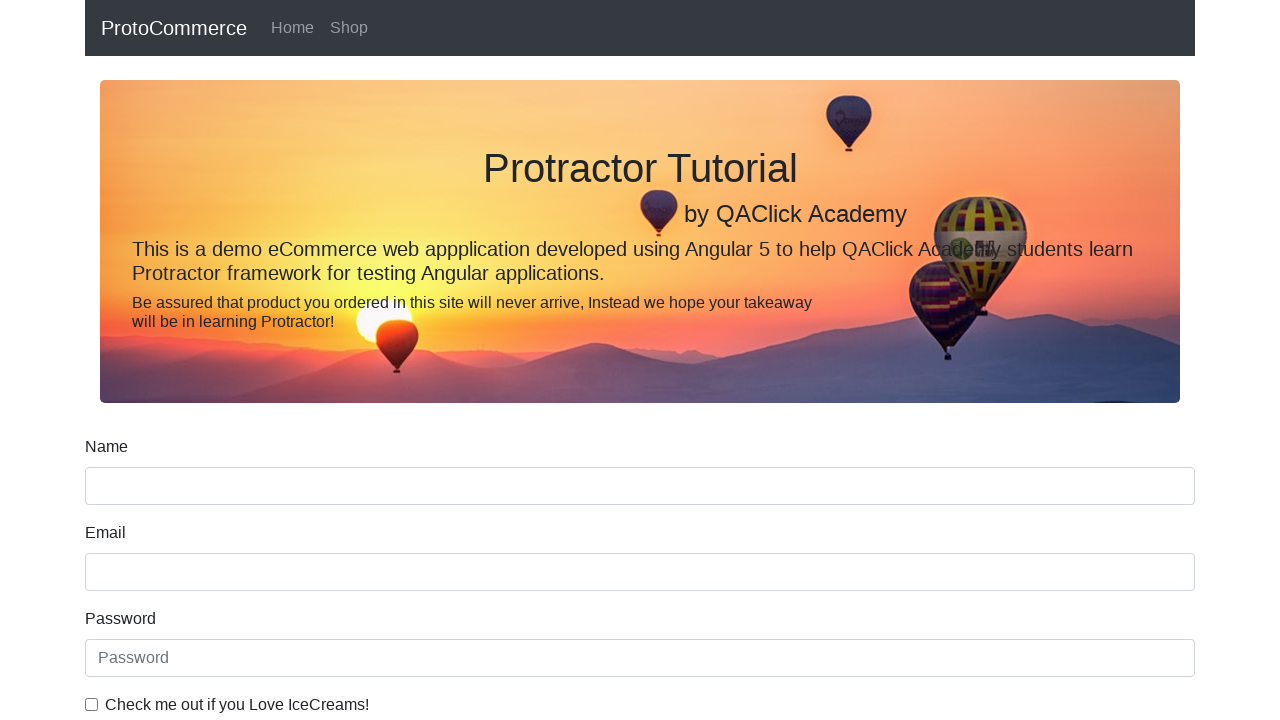

Navigated to Rahul Shetty Academy Angular Practice page
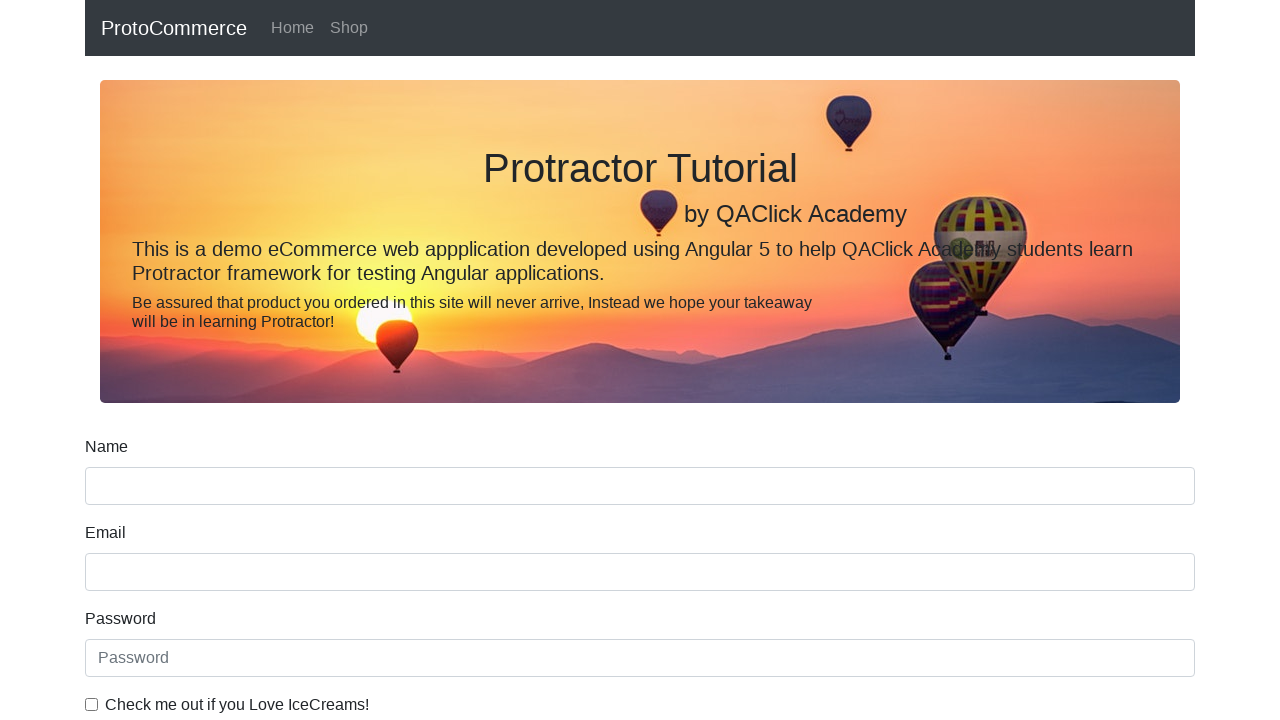

Retrieved page title: ProtoCommerce
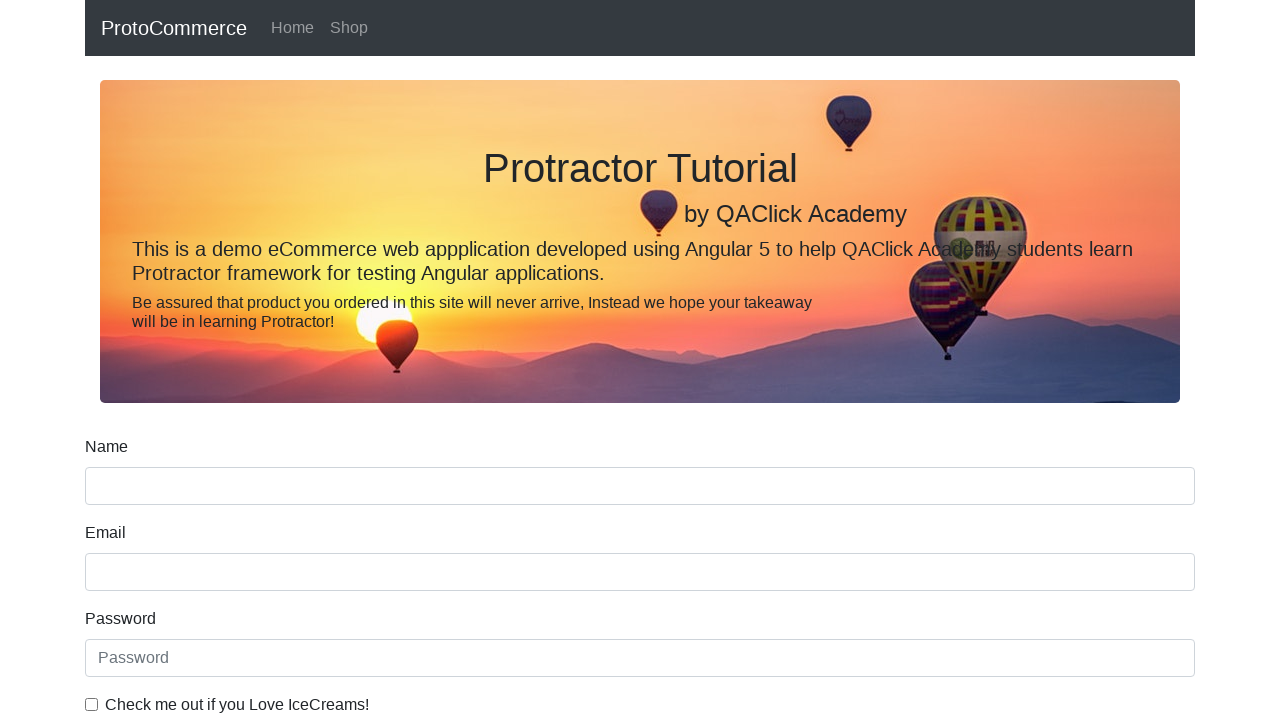

Verified page title contains 'ProtoCommerce' (case insensitive)
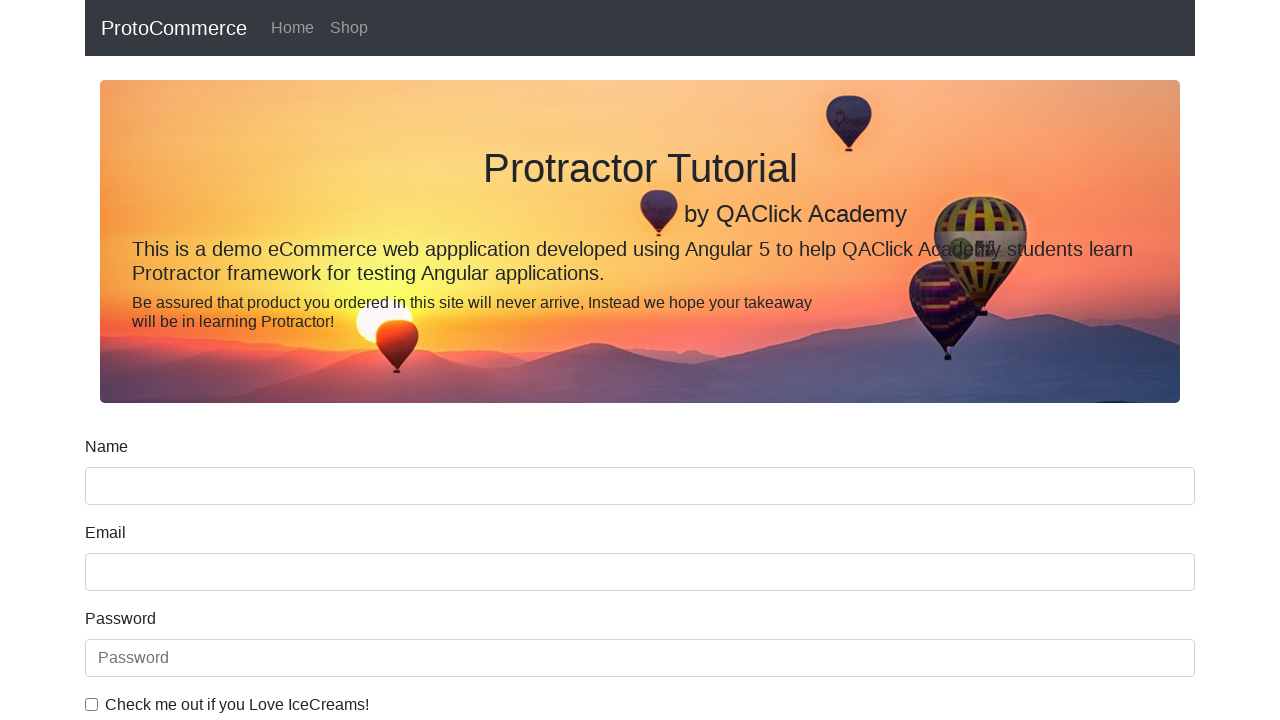

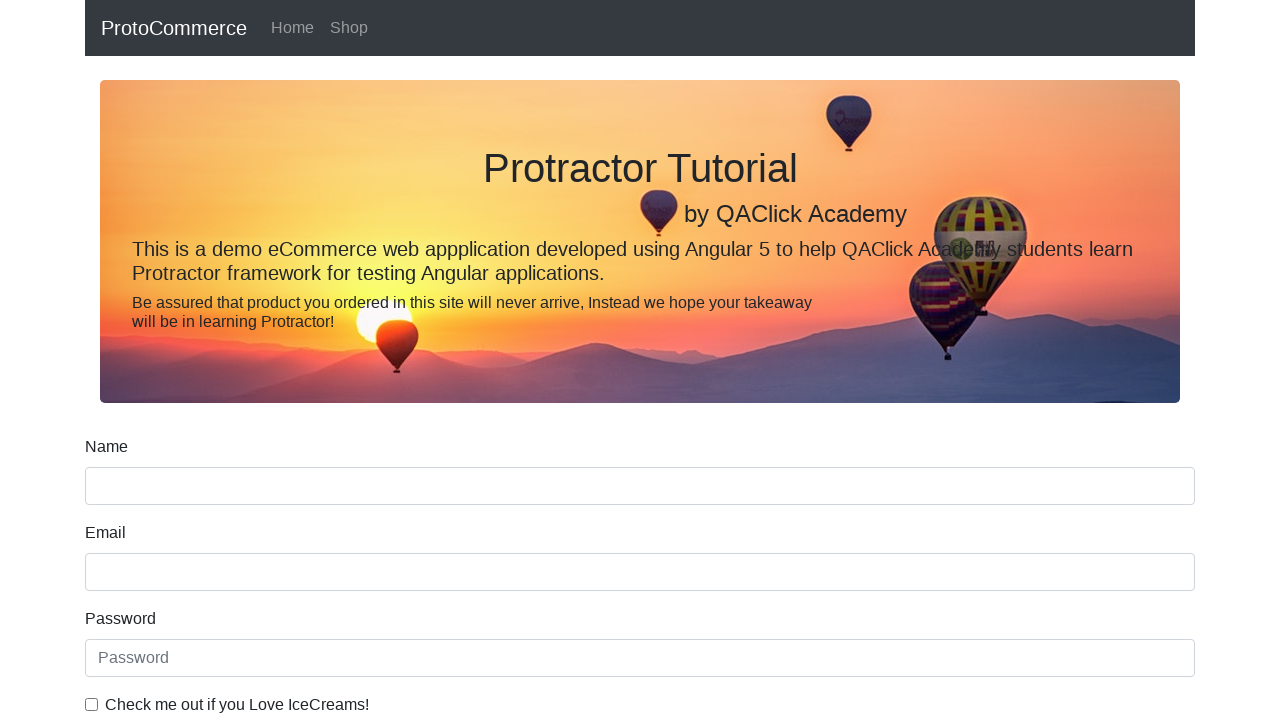